Tests that the currently applied filter link is highlighted with the selected class.

Starting URL: https://demo.playwright.dev/todomvc

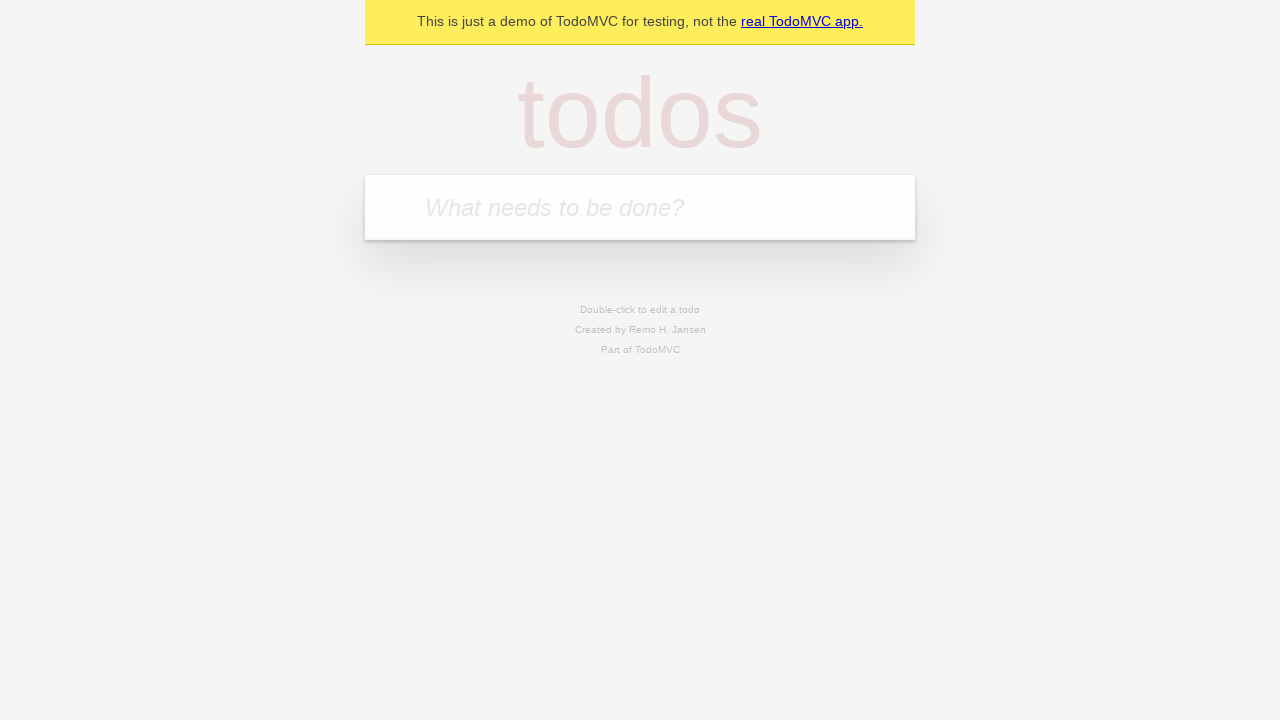

Filled input field with 'buy some cheese' on internal:attr=[placeholder="What needs to be done?"i]
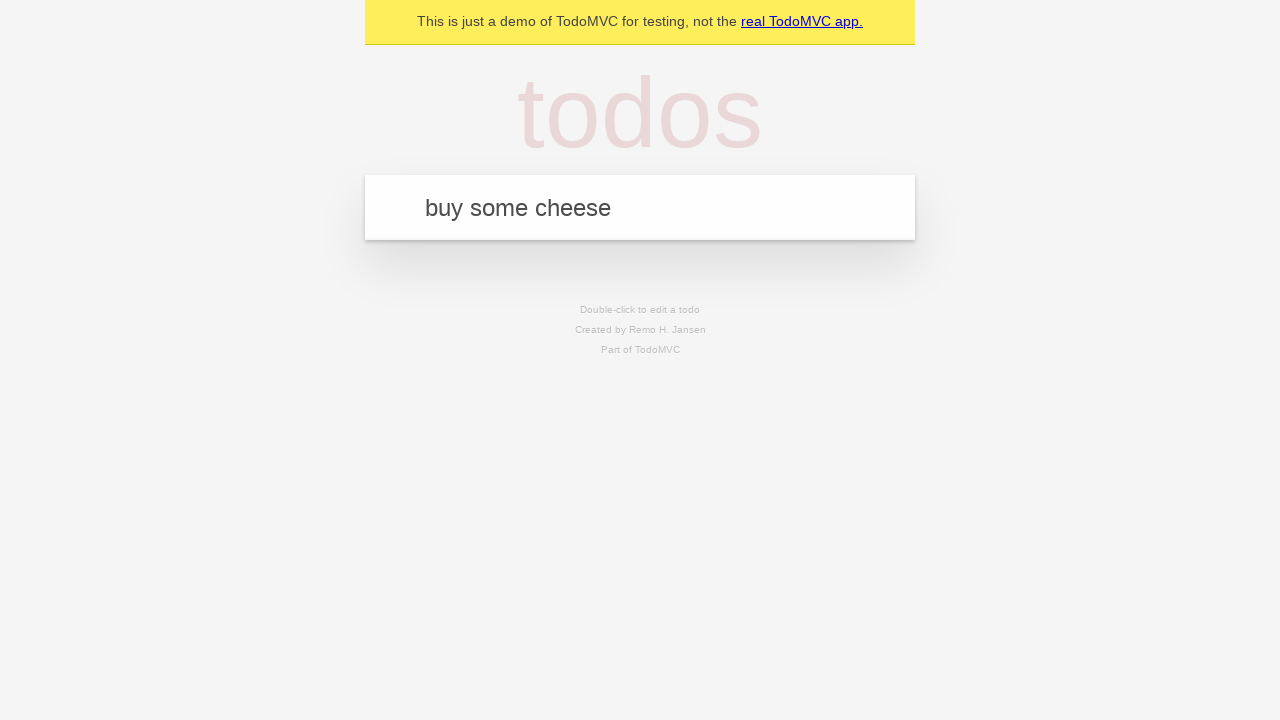

Pressed Enter to add first todo item on internal:attr=[placeholder="What needs to be done?"i]
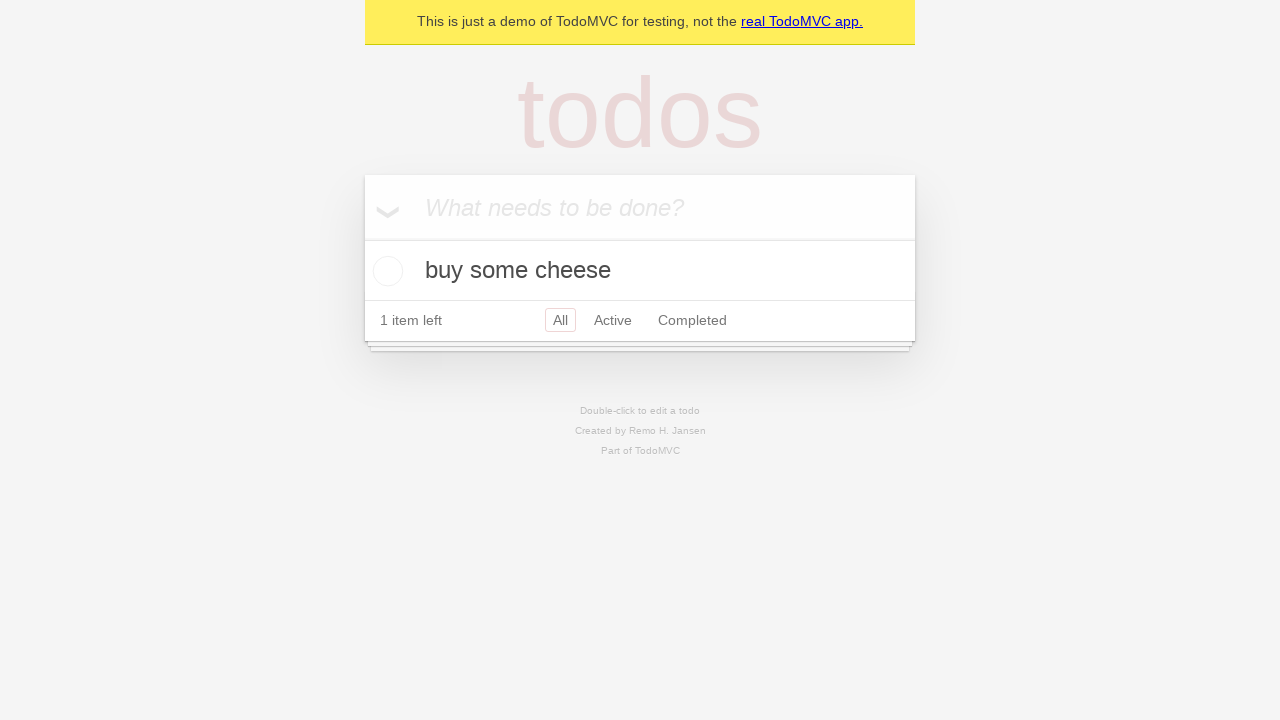

Filled input field with 'feed the cat' on internal:attr=[placeholder="What needs to be done?"i]
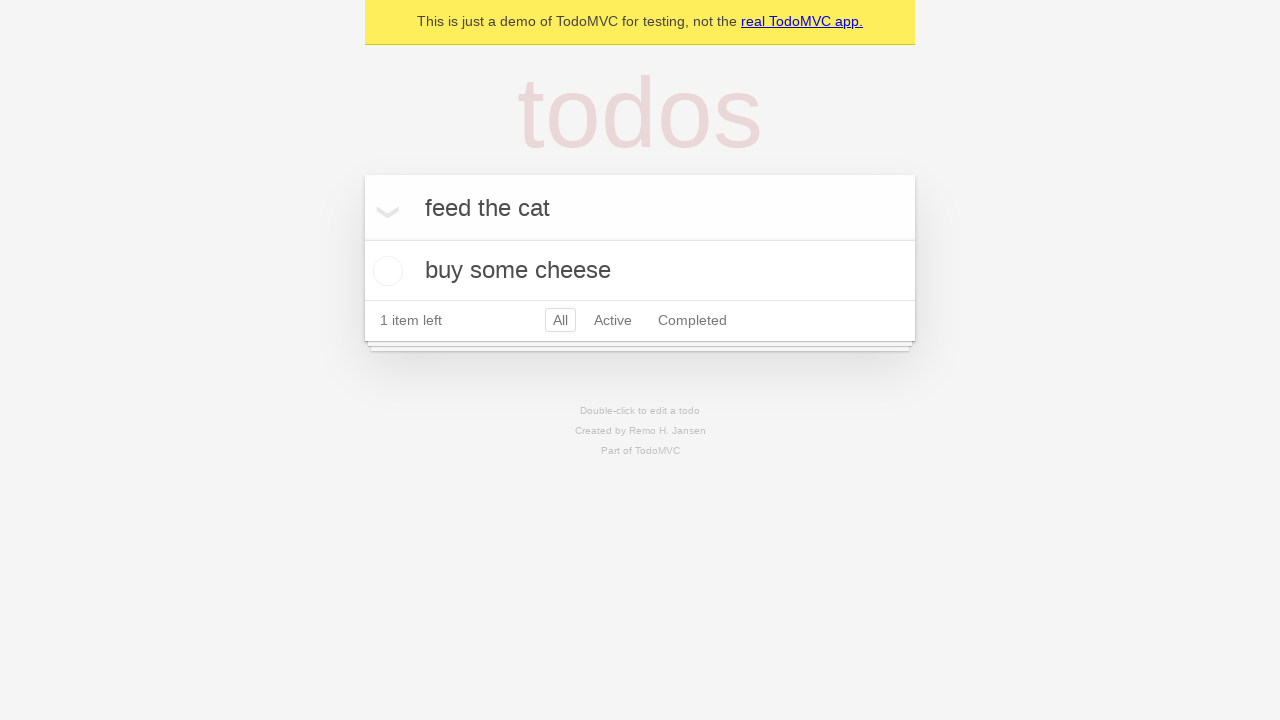

Pressed Enter to add second todo item on internal:attr=[placeholder="What needs to be done?"i]
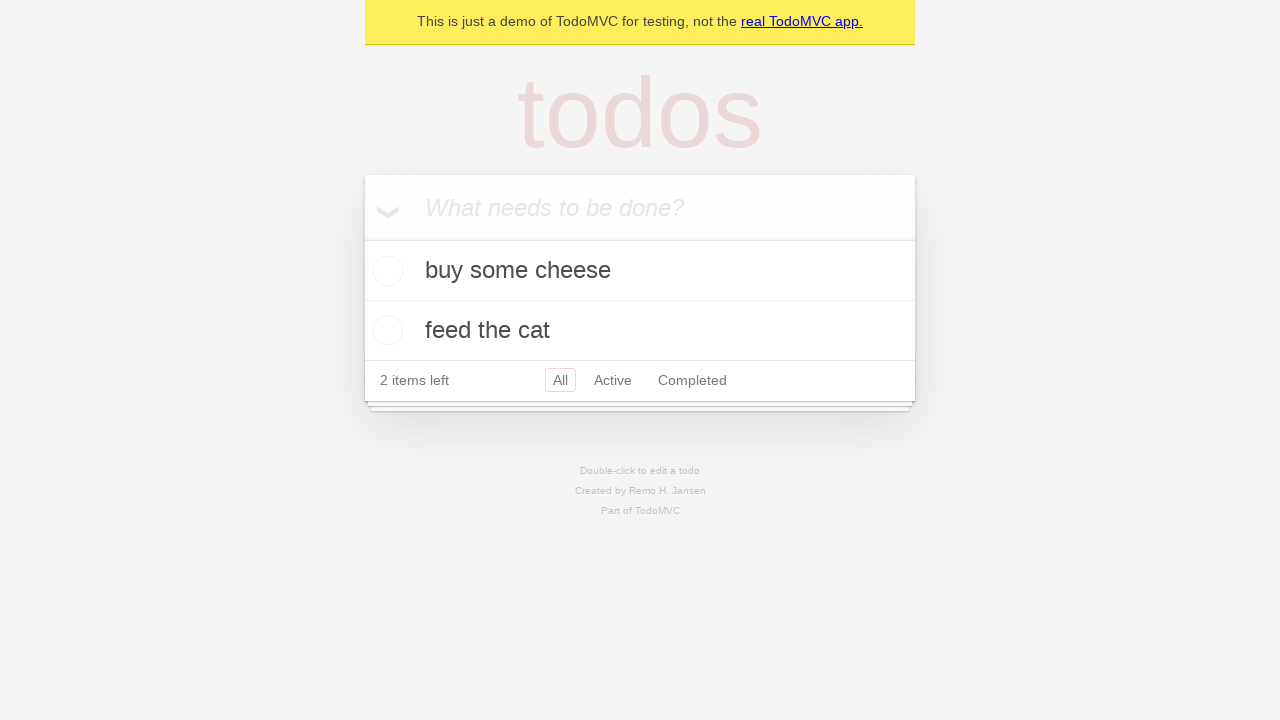

Filled input field with 'book a doctors appointment' on internal:attr=[placeholder="What needs to be done?"i]
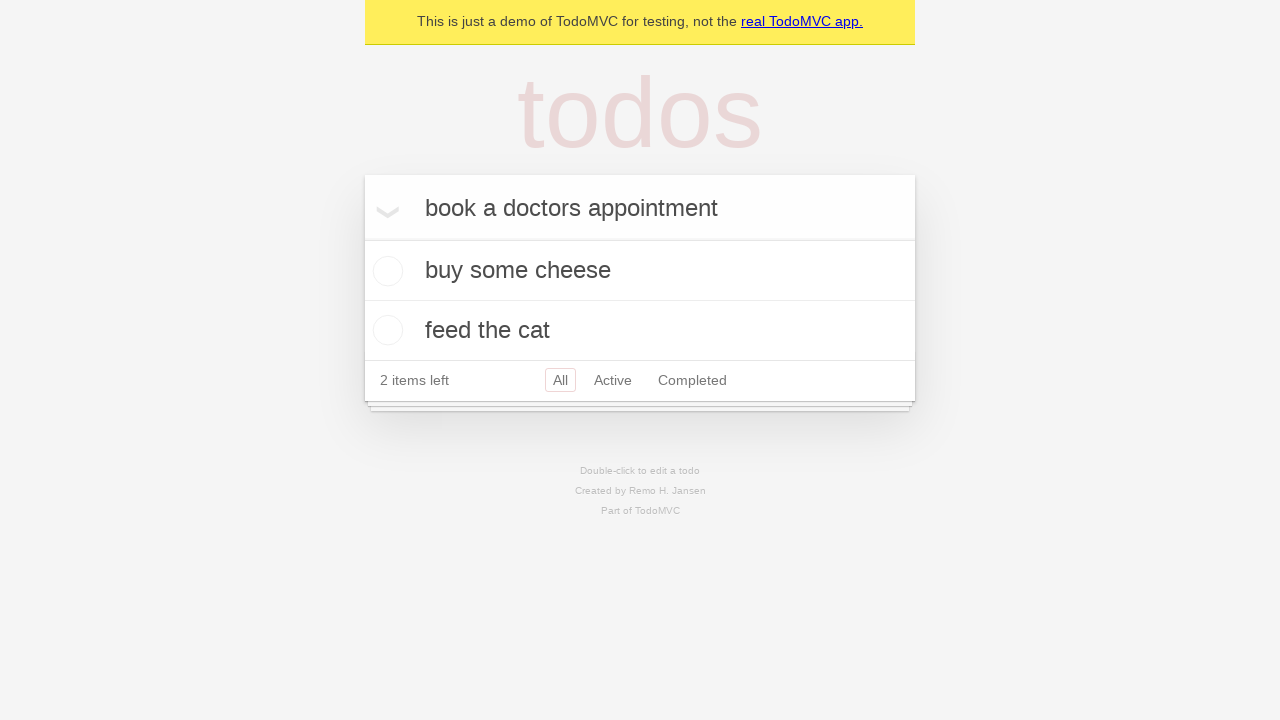

Pressed Enter to add third todo item on internal:attr=[placeholder="What needs to be done?"i]
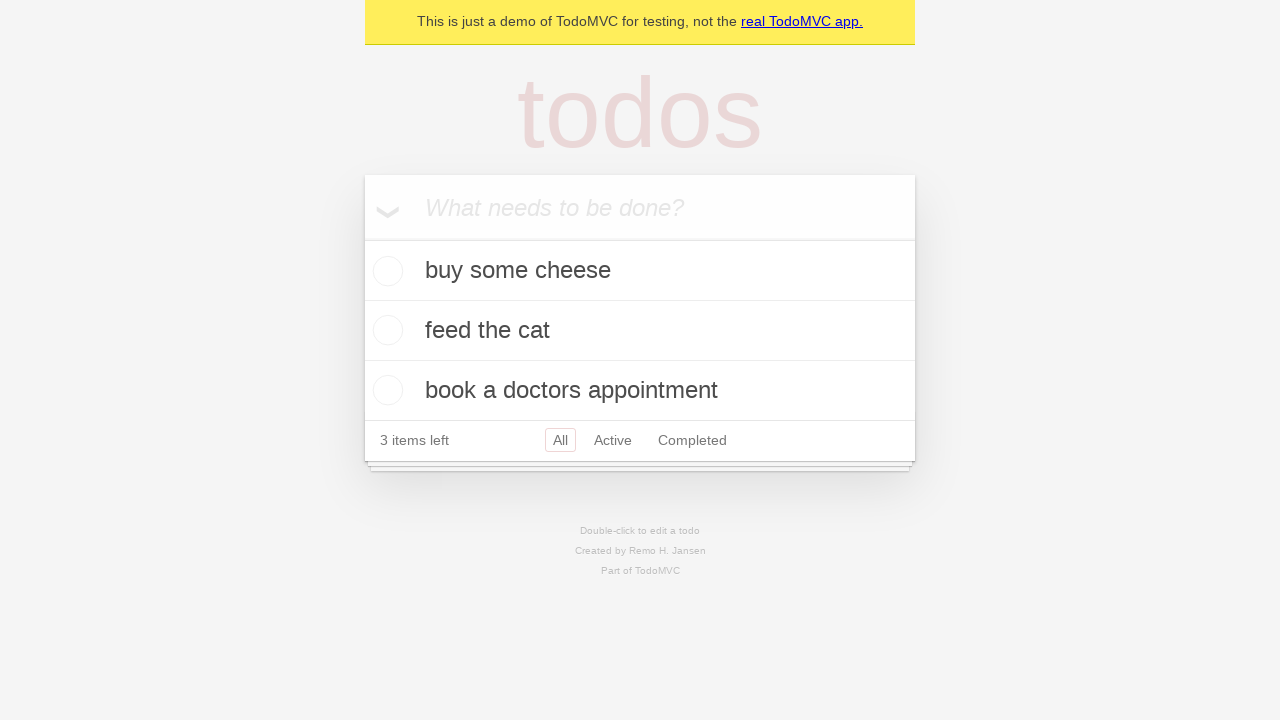

Clicked Active filter link at (613, 440) on internal:role=link[name="Active"i]
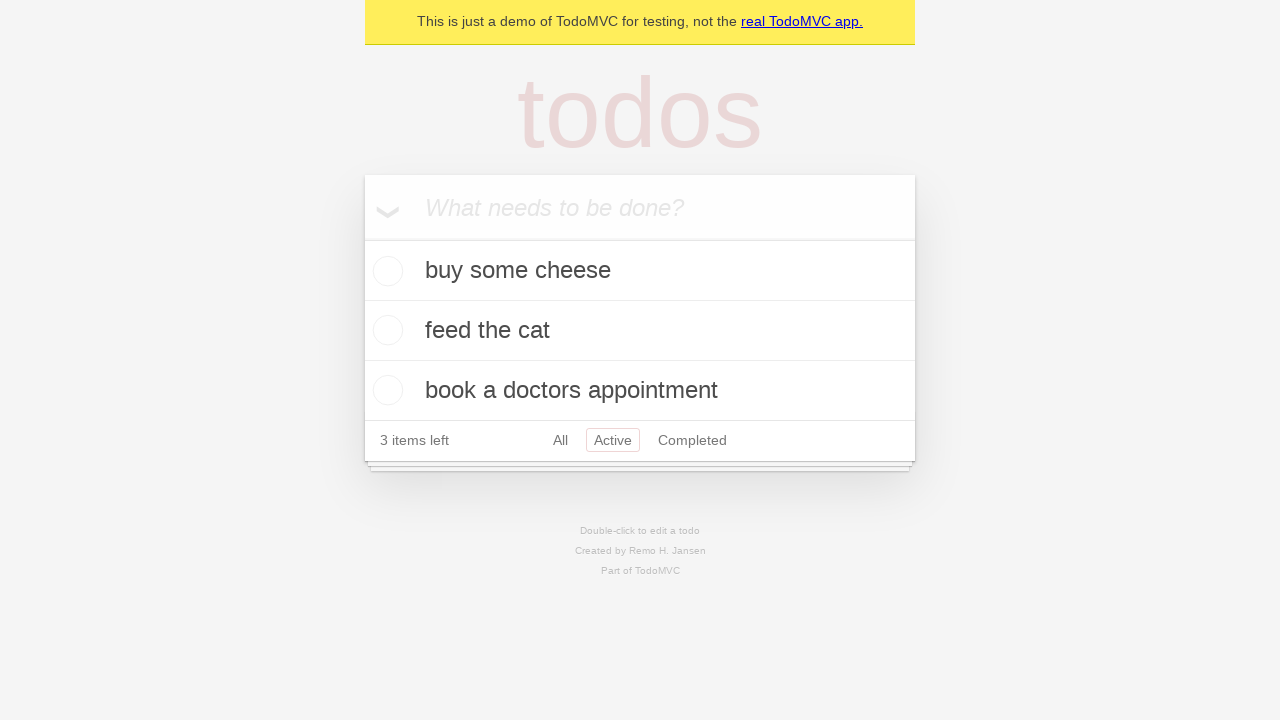

Clicked Completed filter link at (692, 440) on internal:role=link[name="Completed"i]
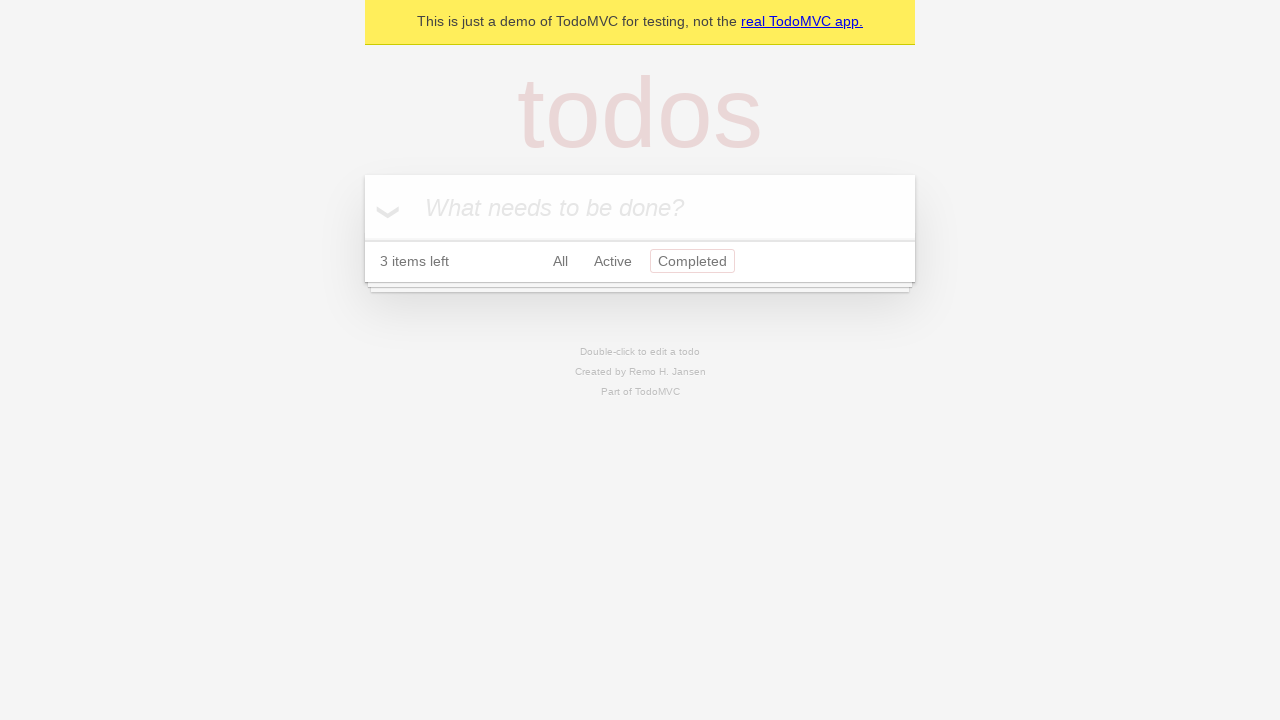

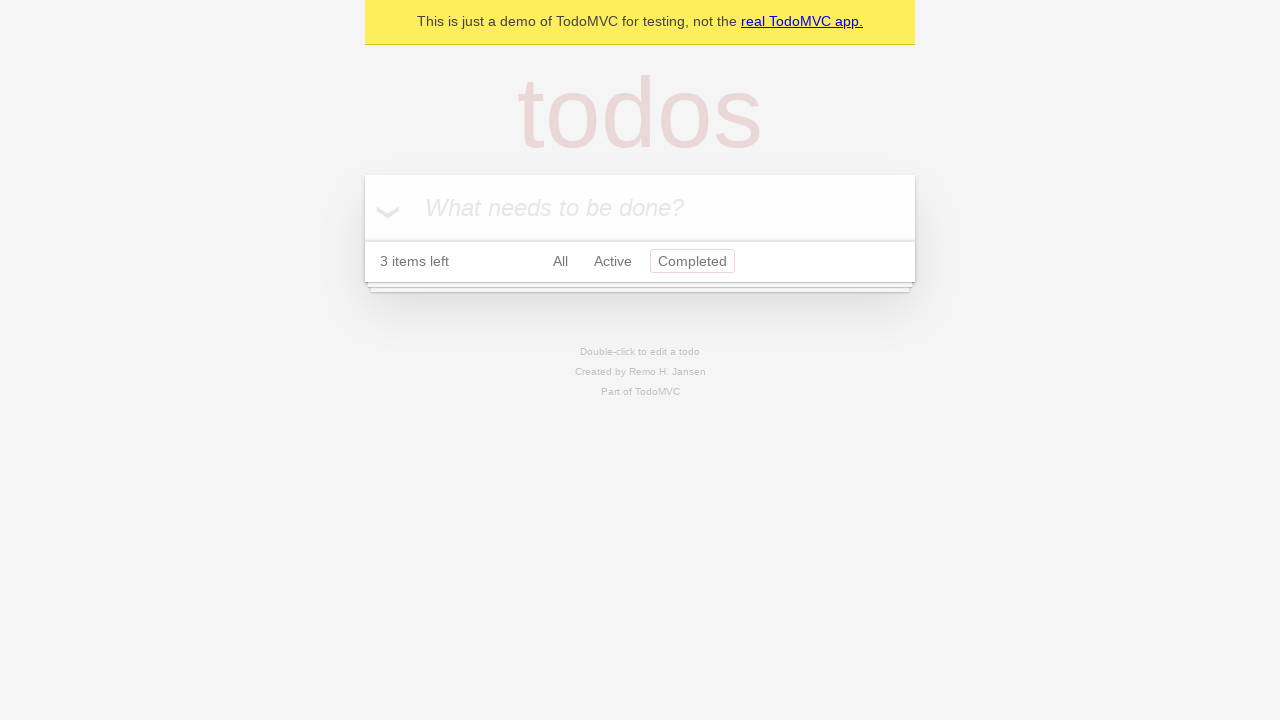